Navigates to the Demoblaze demo e-commerce site and verifies that product listings are displayed on the homepage.

Starting URL: https://demoblaze.com/

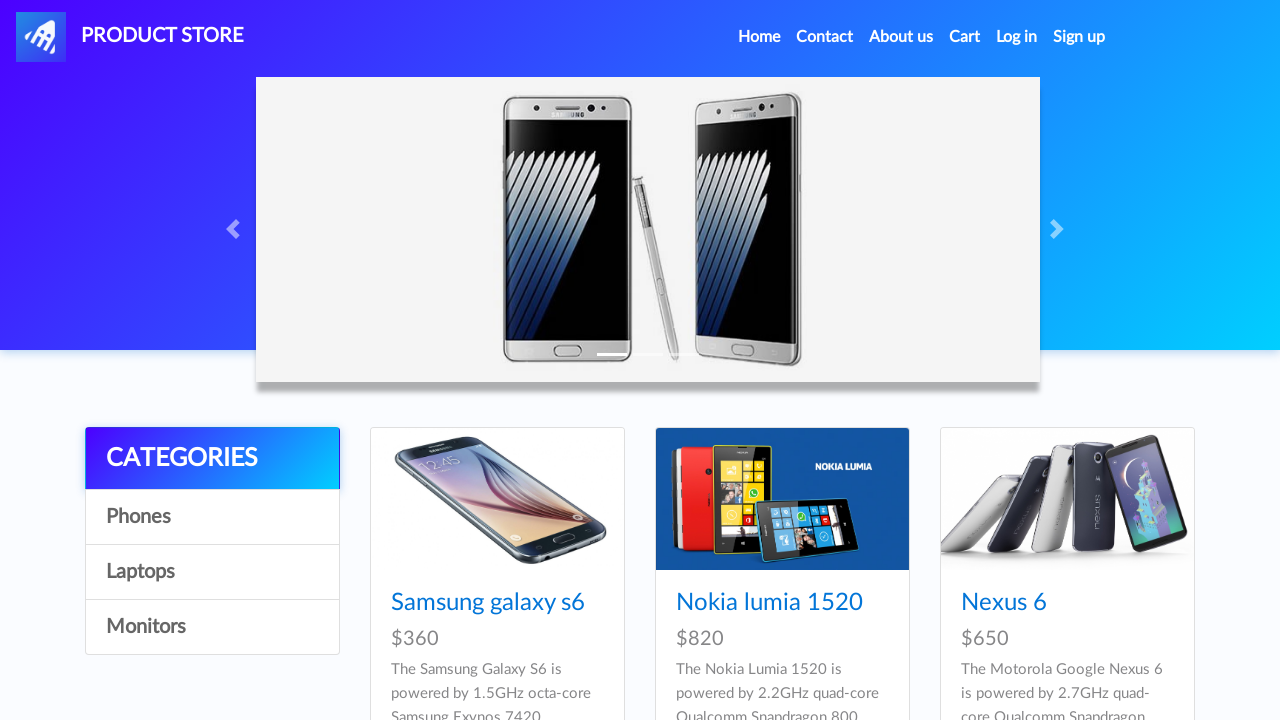

Navigated to Demoblaze homepage
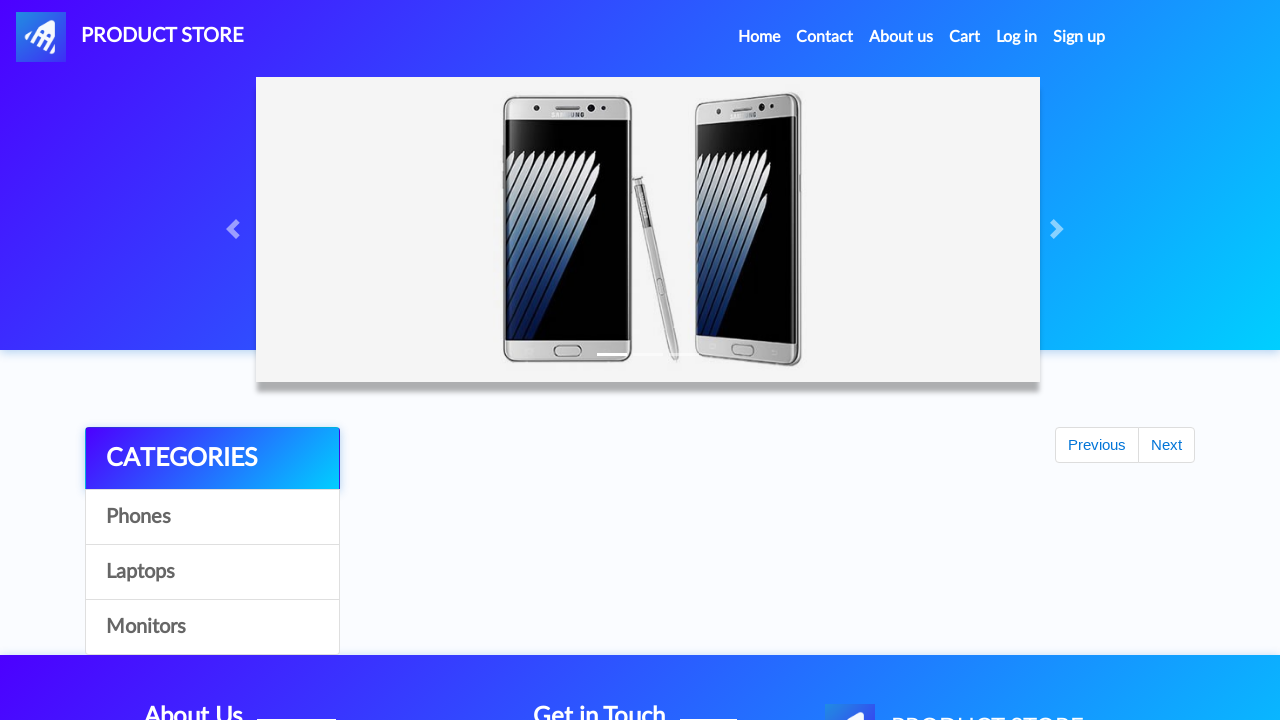

Waited for product listings to load
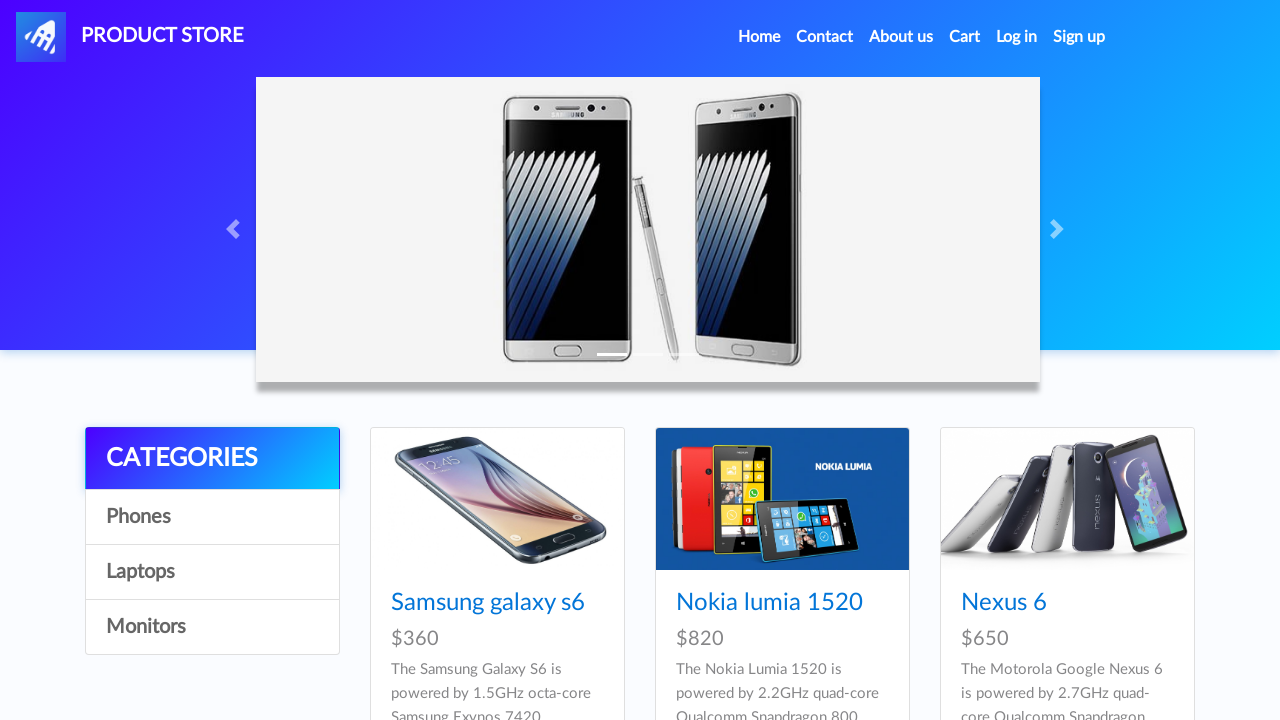

Located all product links on the page
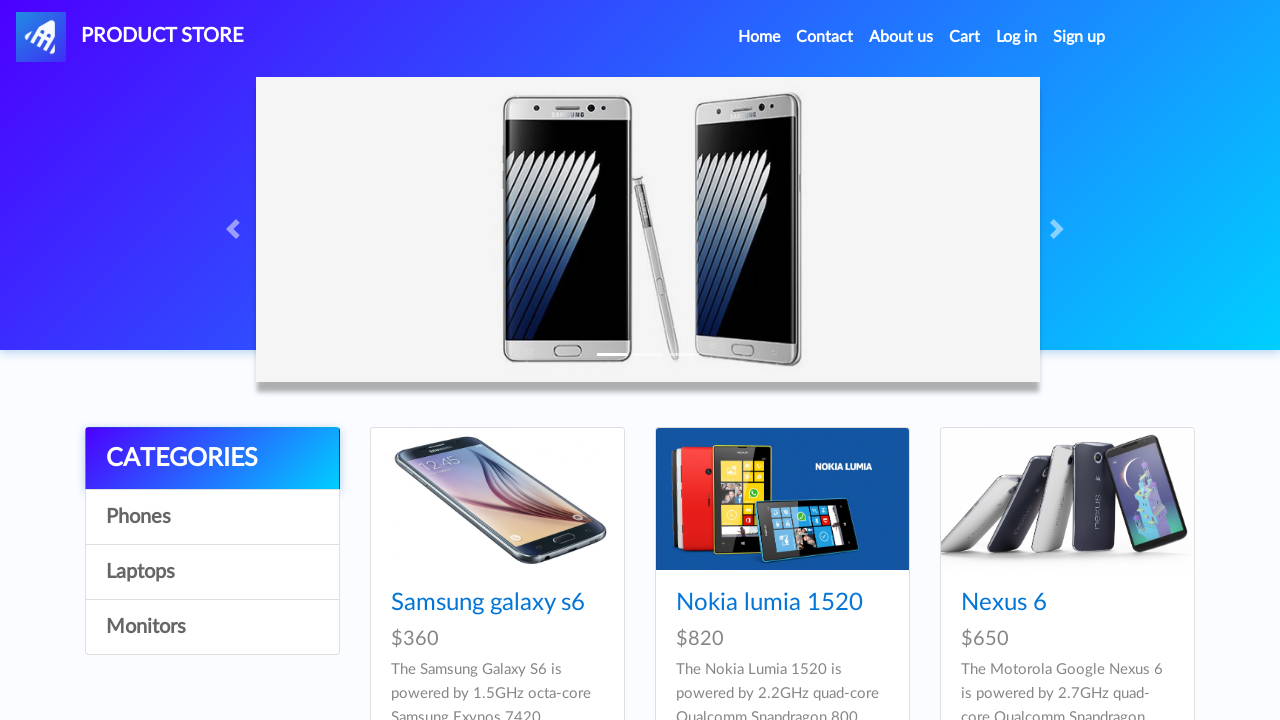

Verified that 9 product(s) are displayed on the homepage
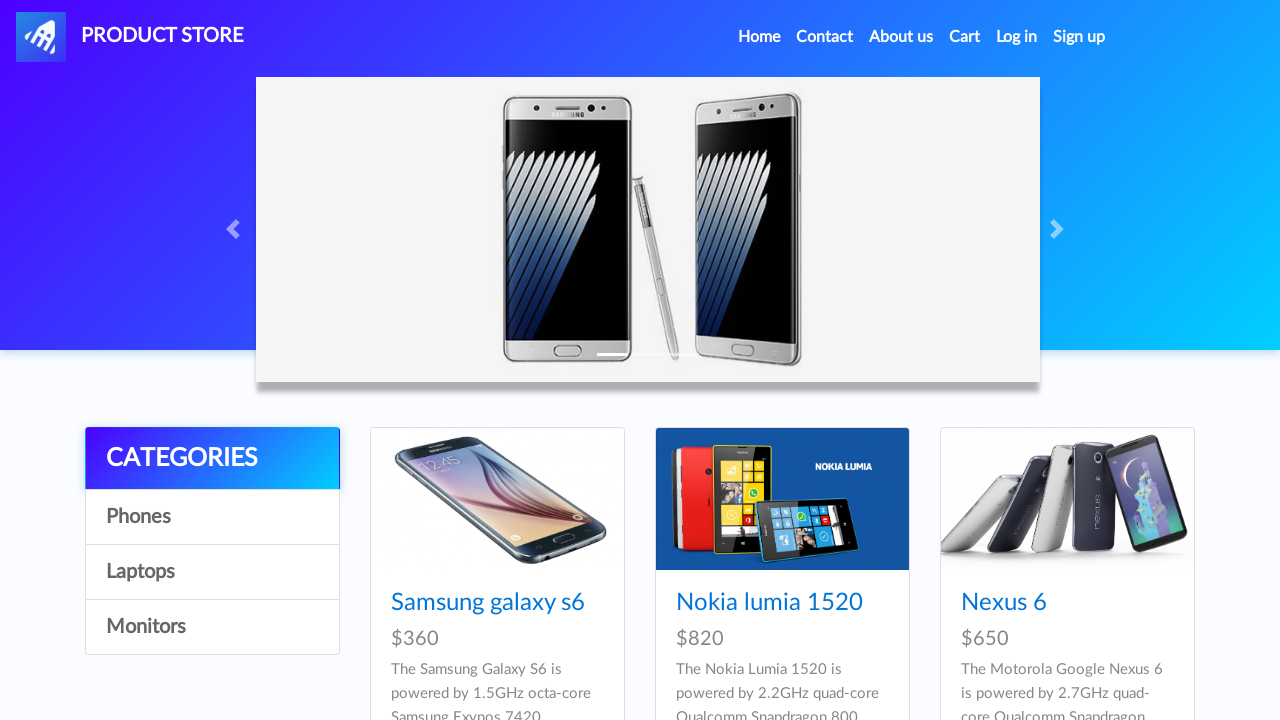

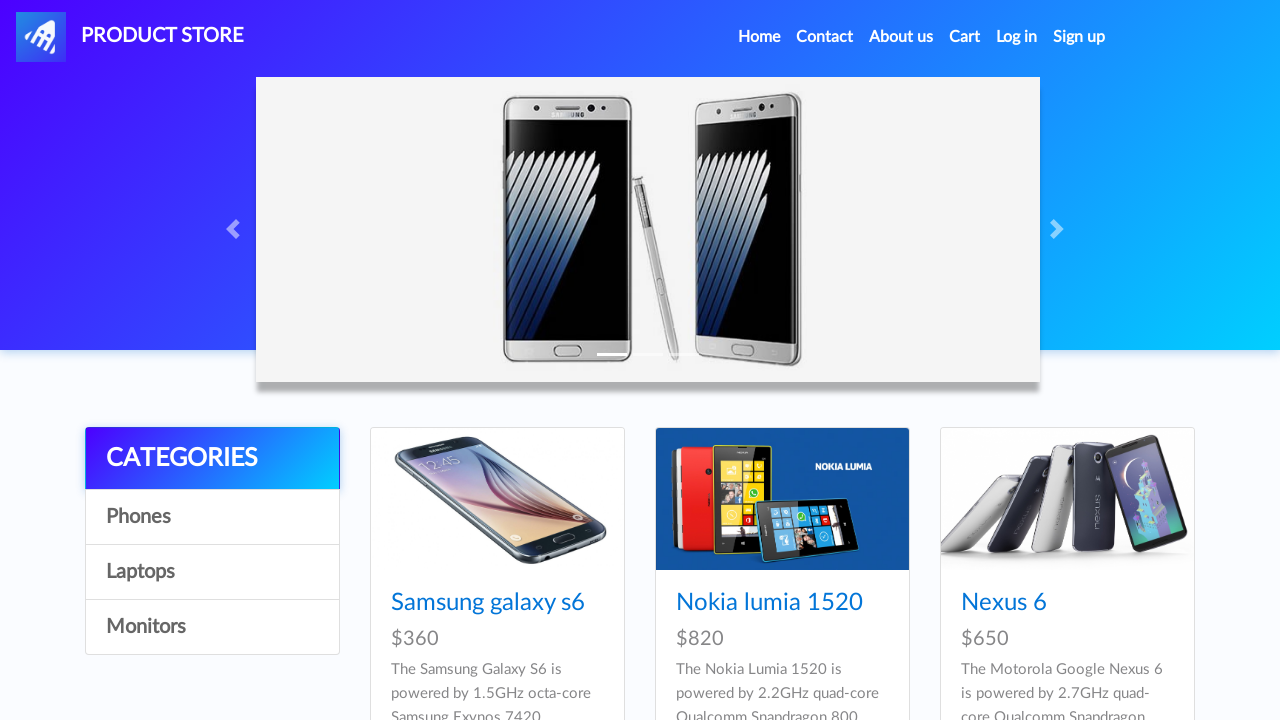